Tests explicit wait functionality by waiting for the Home link to become visible on a WordPress site

Starting URL: https://seleniumatfingertips.wordpress.com/

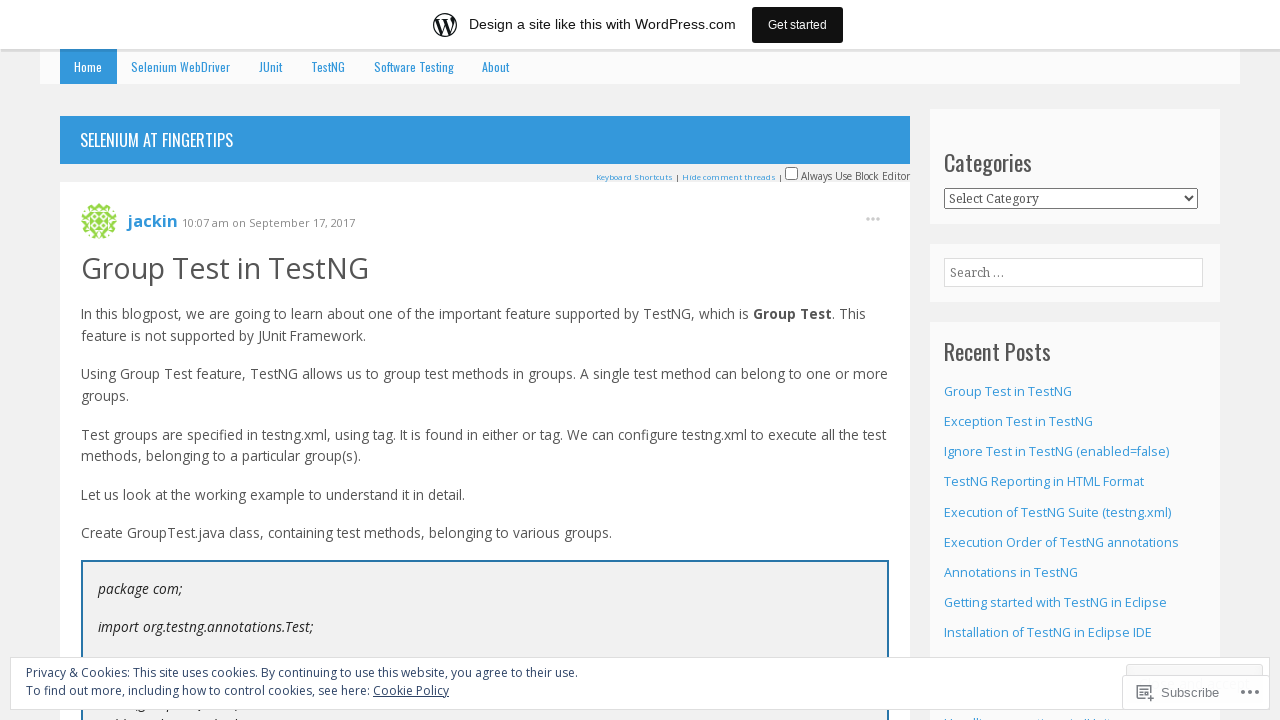

Waited for Home link to become visible on WordPress site
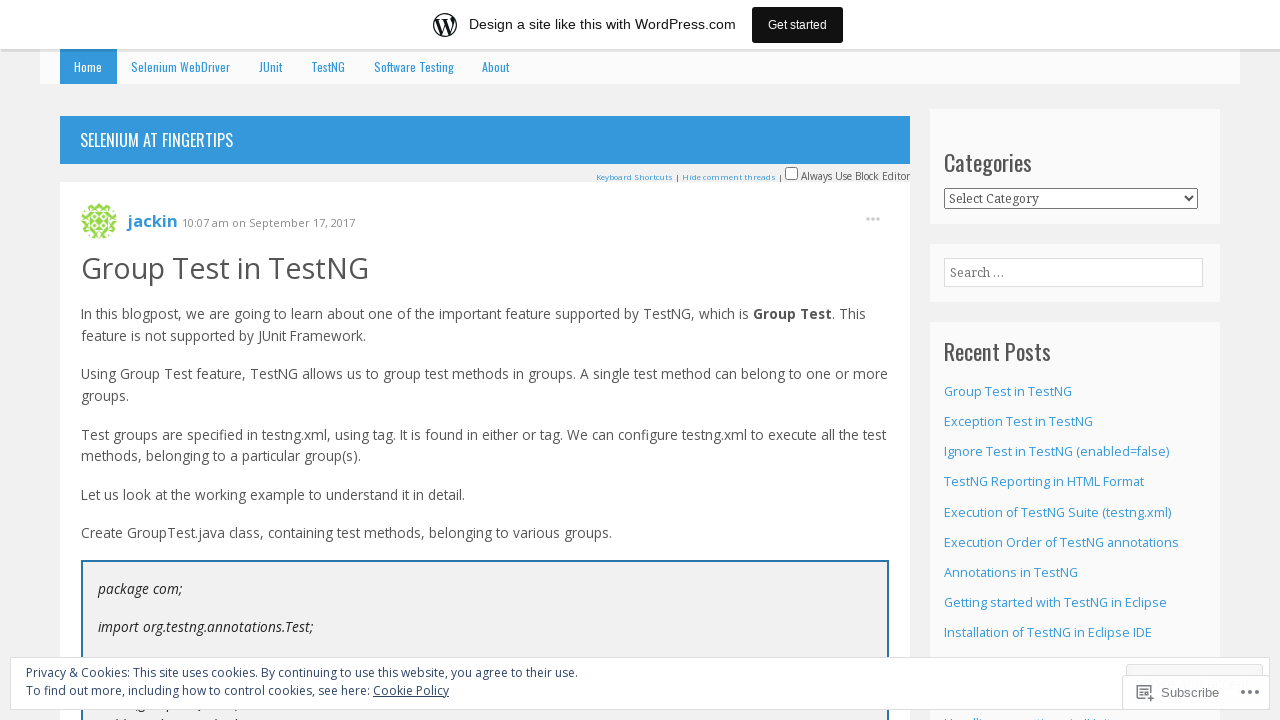

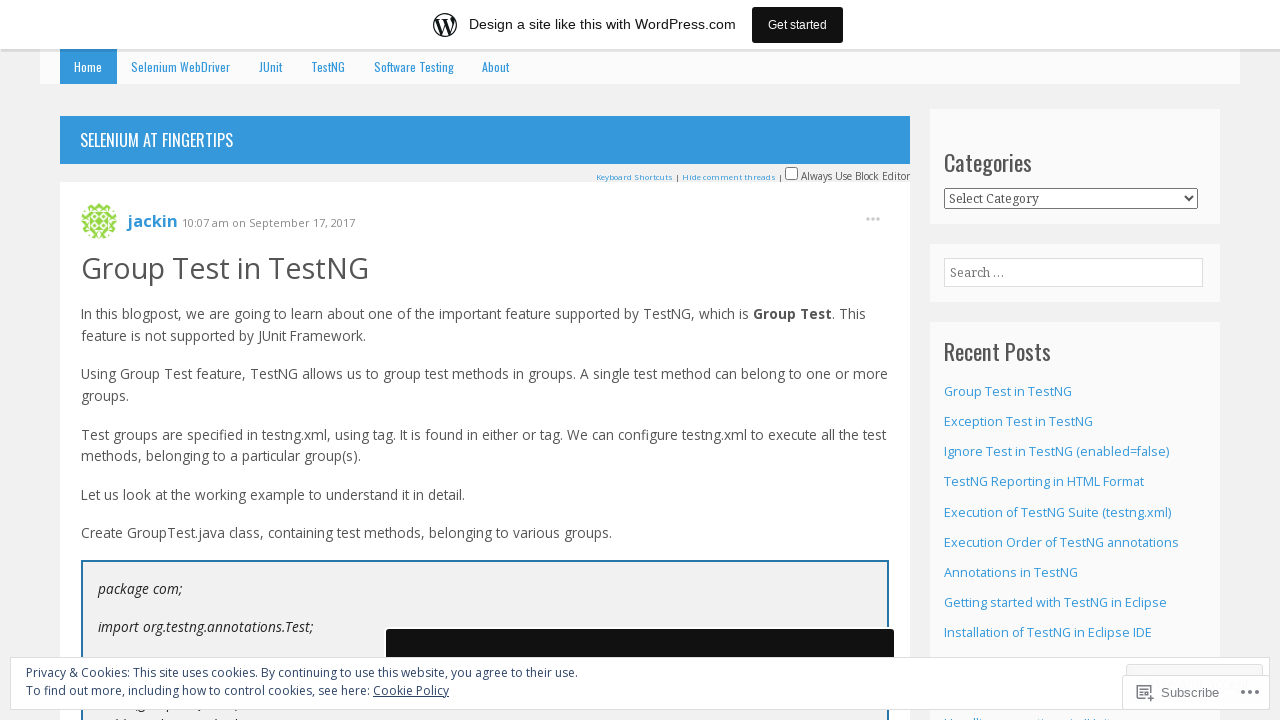